Tests the Topics dropdown menu by clicking on it in the header navigation of the Johns Hopkins Coronavirus Resource Center website.

Starting URL: https://coronavirus.jhu.edu/

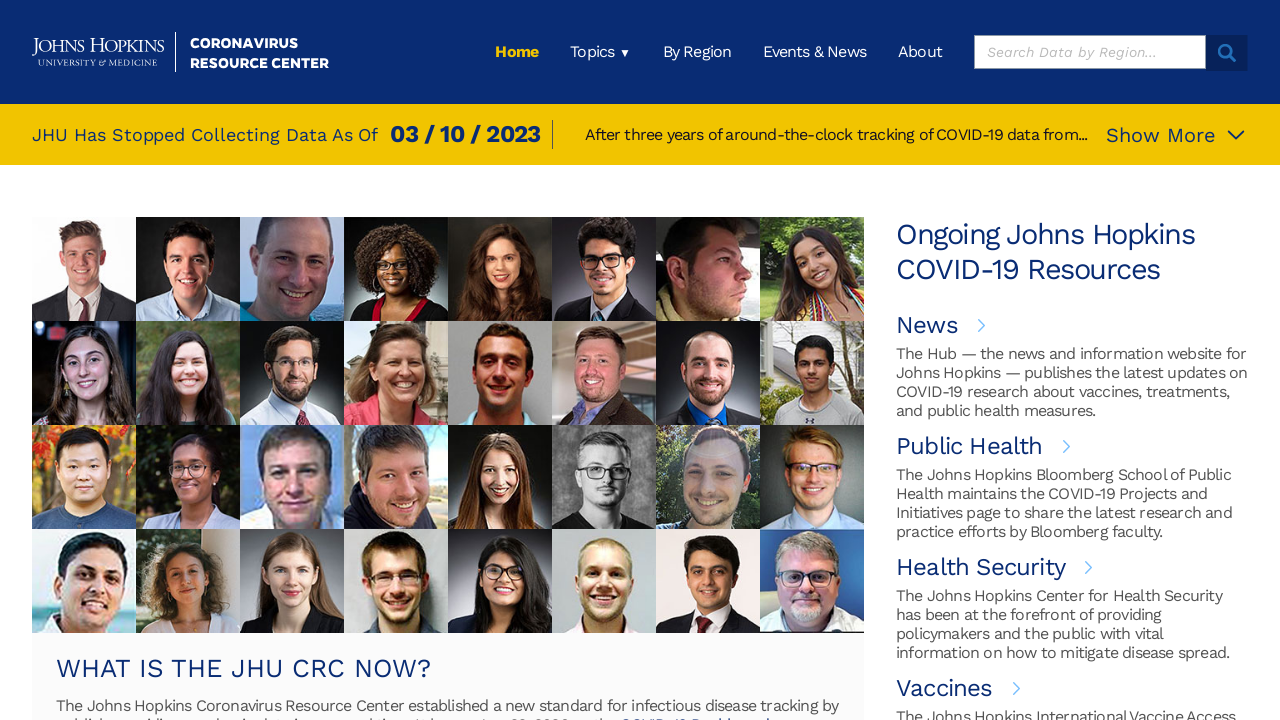

Navigated to Johns Hopkins Coronavirus Resource Center homepage
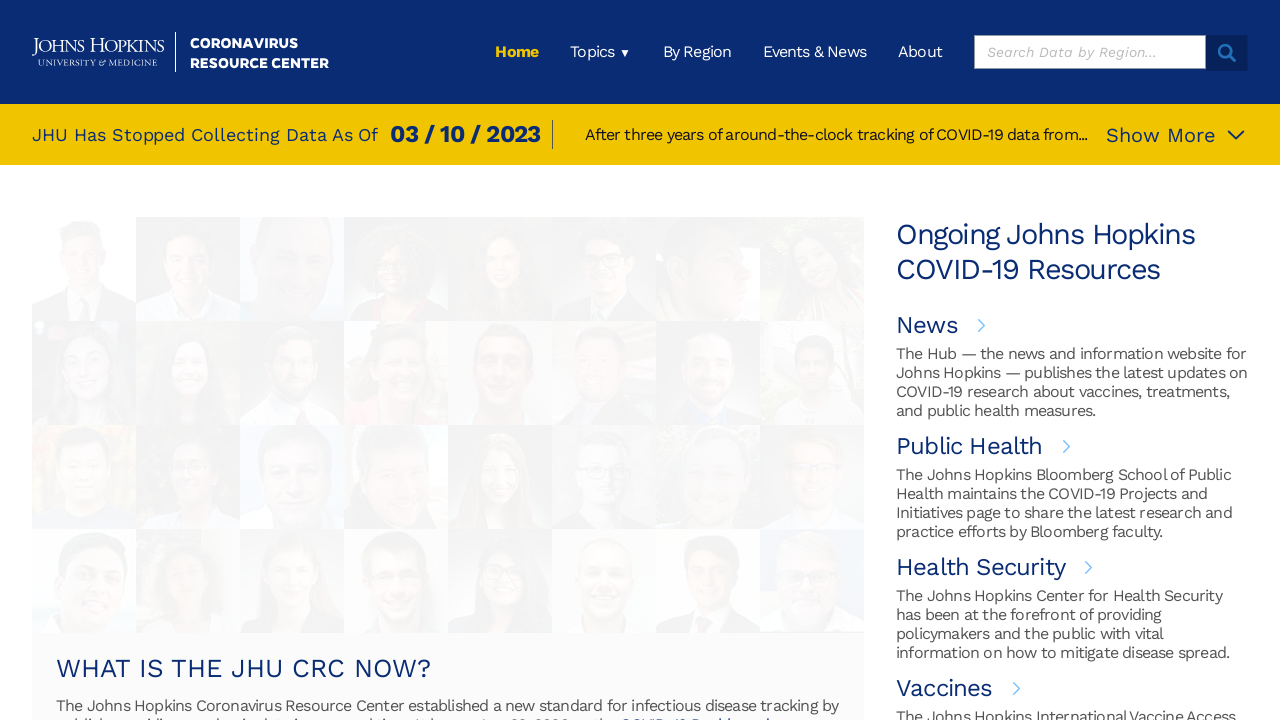

Clicked on Topics dropdown menu in header navigation at (600, 52) on header >> text=Topics
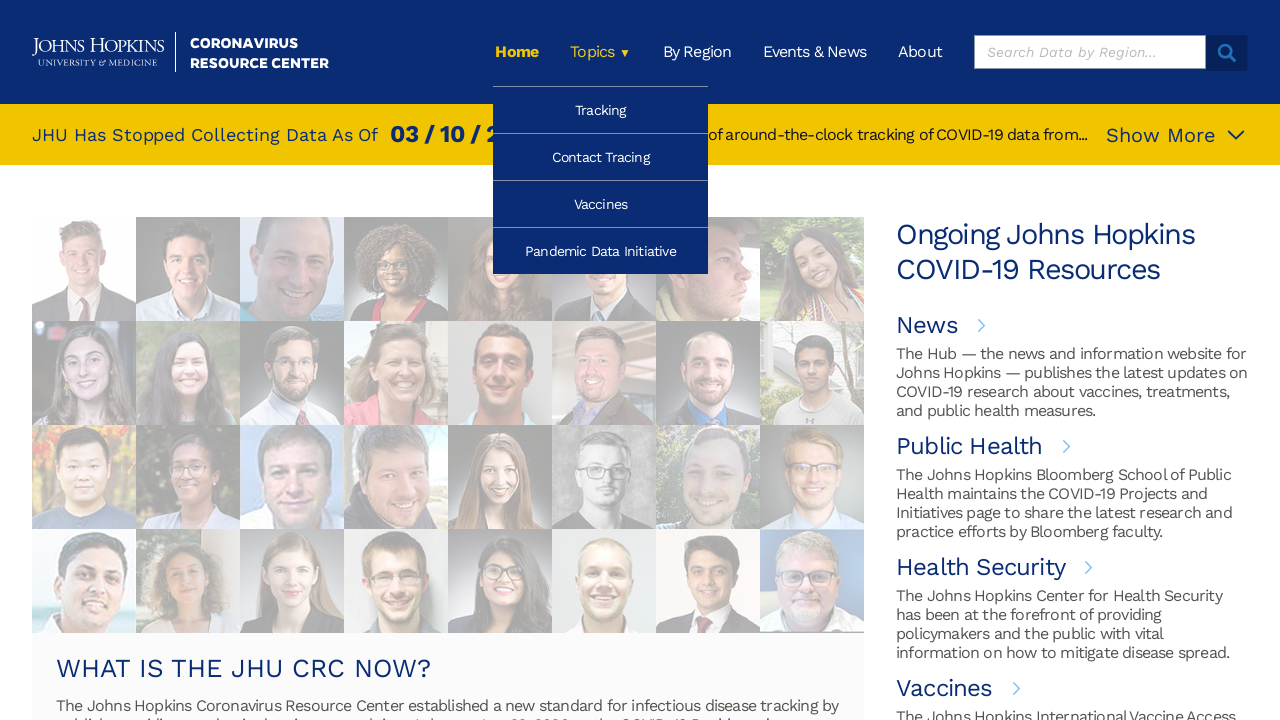

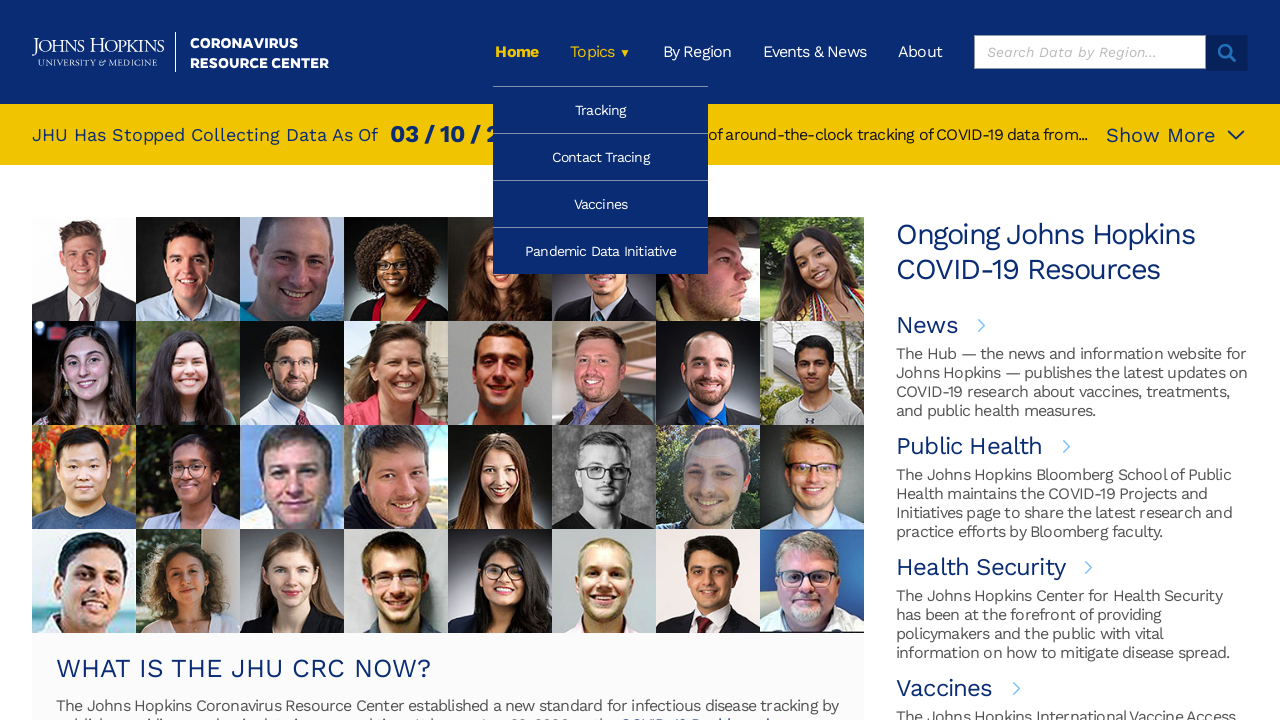